Tests clicking a button with dynamic ID by finding it using CSS selector for the btn-primary class

Starting URL: http://uitestingplayground.com/dynamicid/

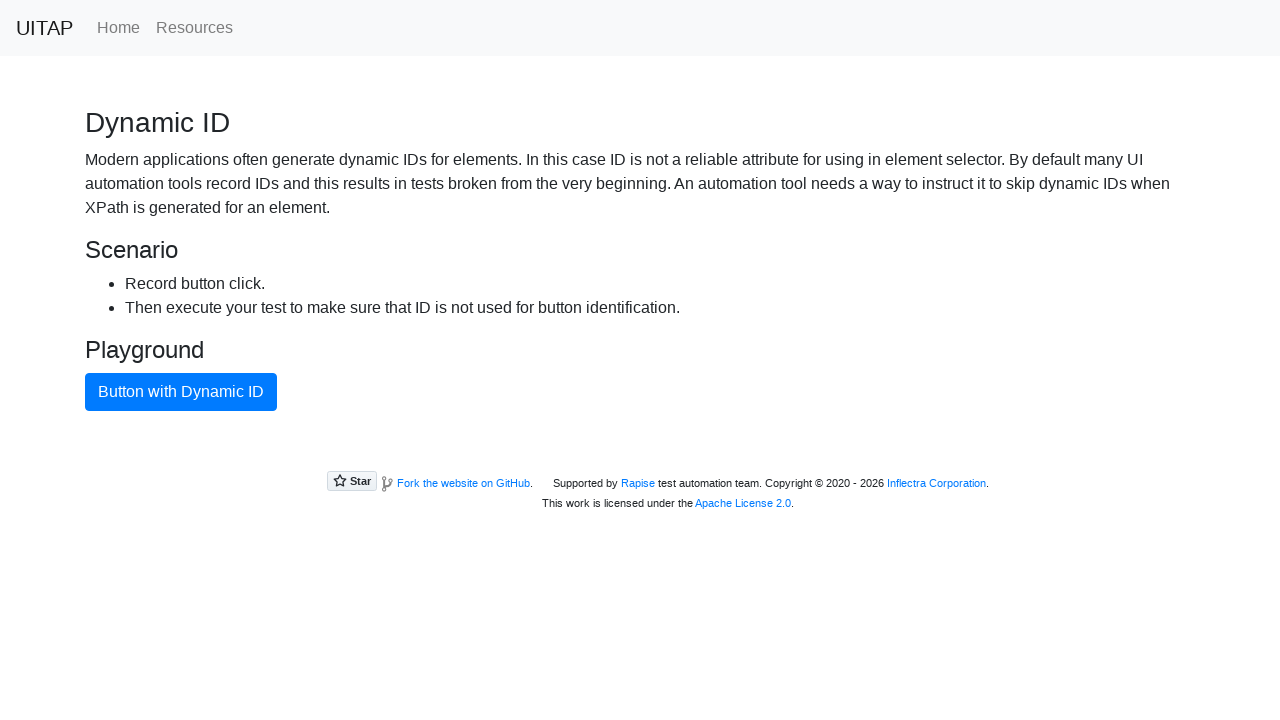

Clicked the blue button with btn-primary class that has a dynamic ID at (181, 392) on .btn-primary
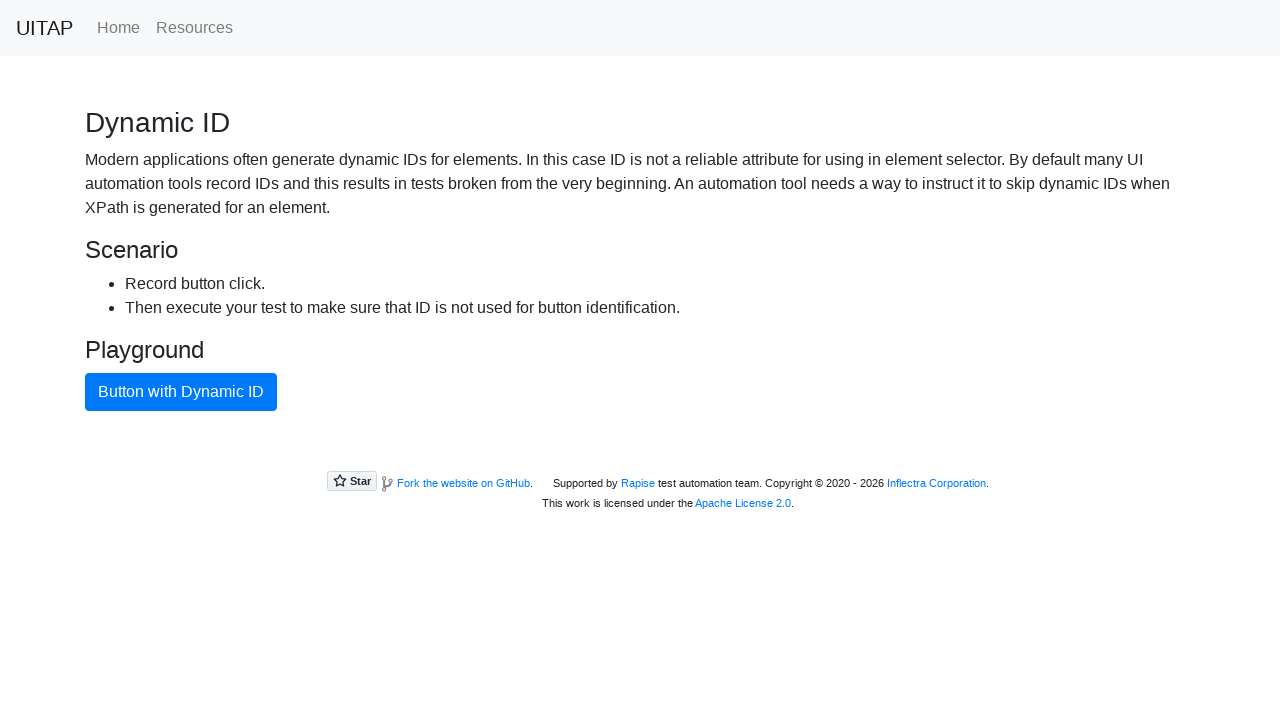

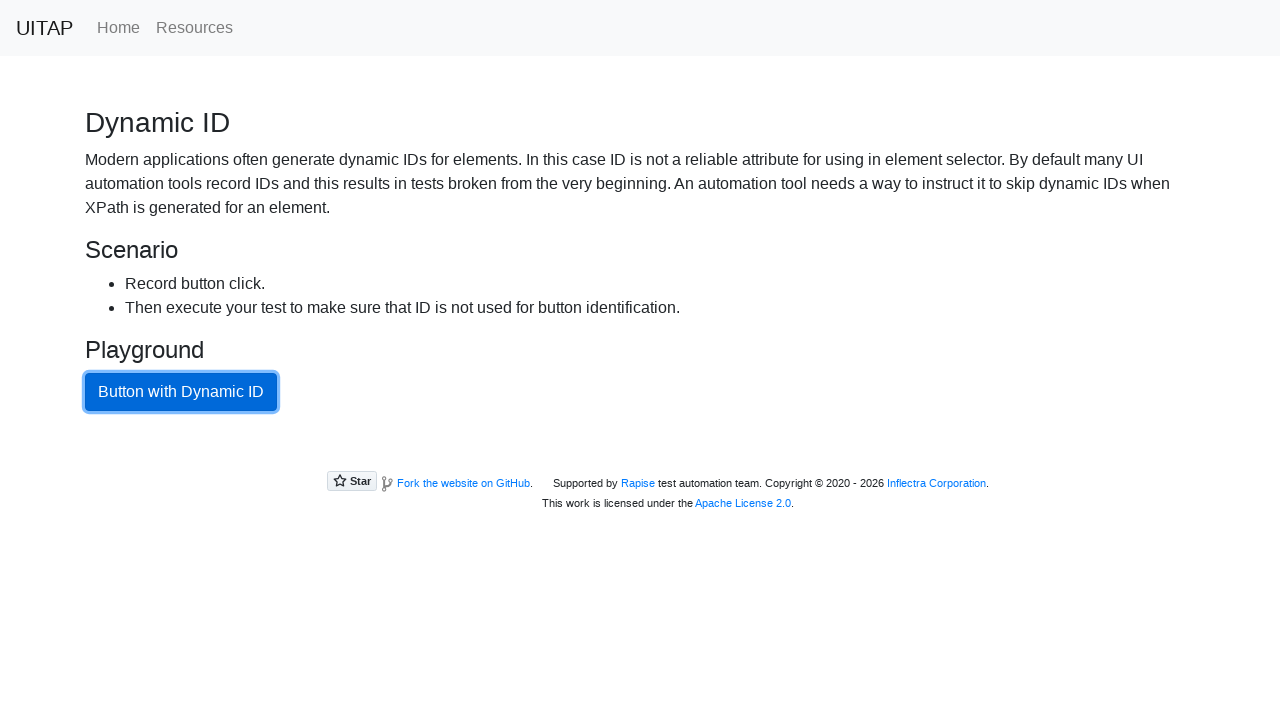